Tests a text box form by filling in user name, email, current address, and permanent address fields, then submitting the form.

Starting URL: https://demoqa.com/text-box

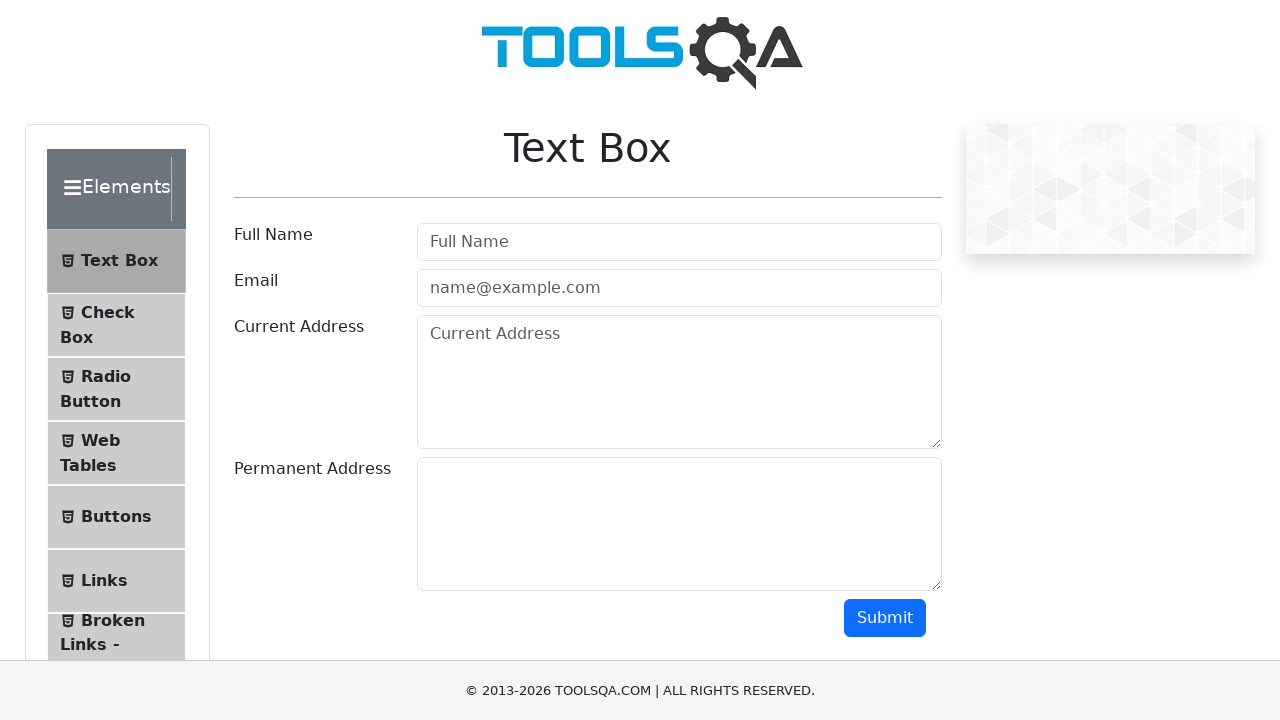

Filled user name field with 'Fernando' on input[type='text'][id='userName']
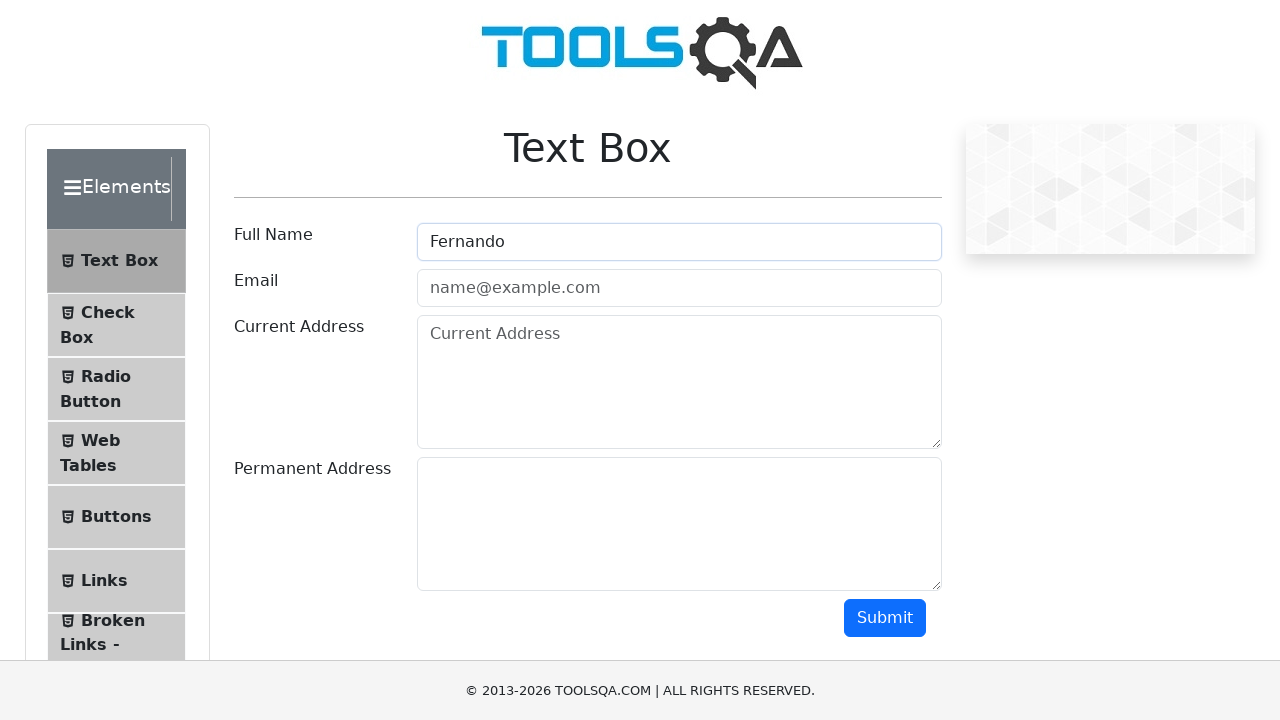

Filled email field with 'coso@coso.com' on input[type='email'][id='userEmail']
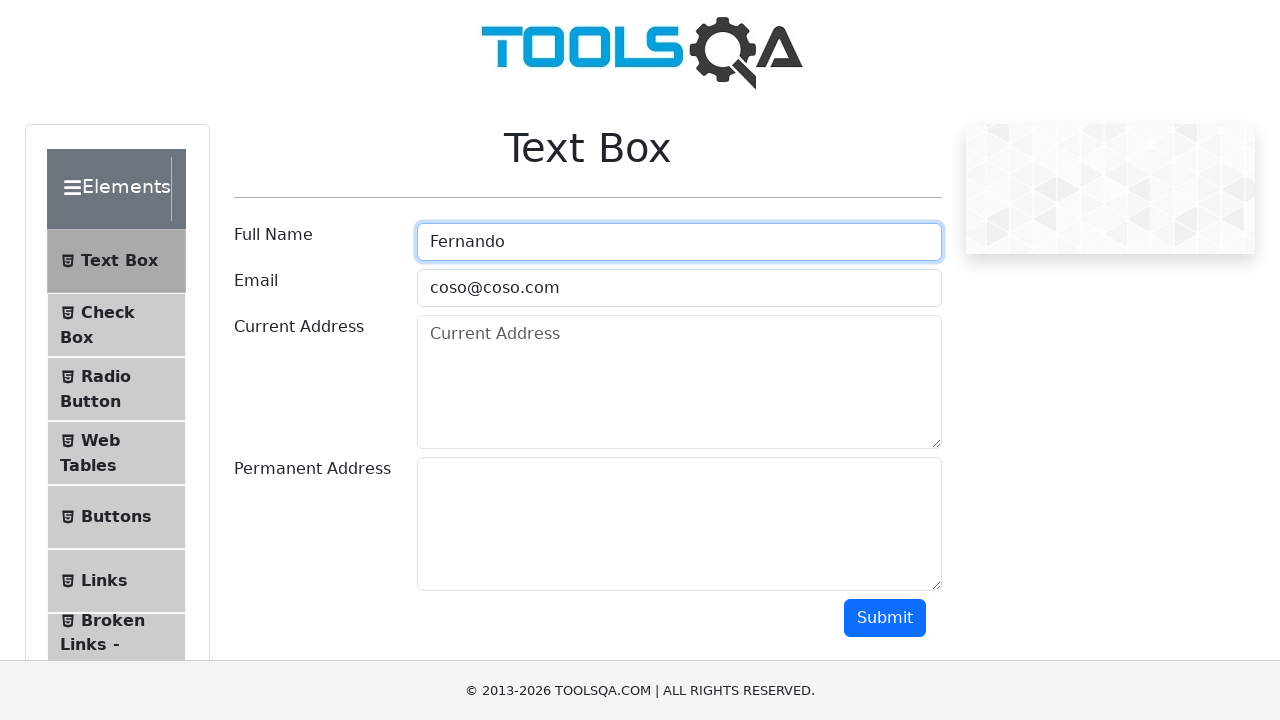

Filled current address field with 'Hurlingham' on #currentAddress
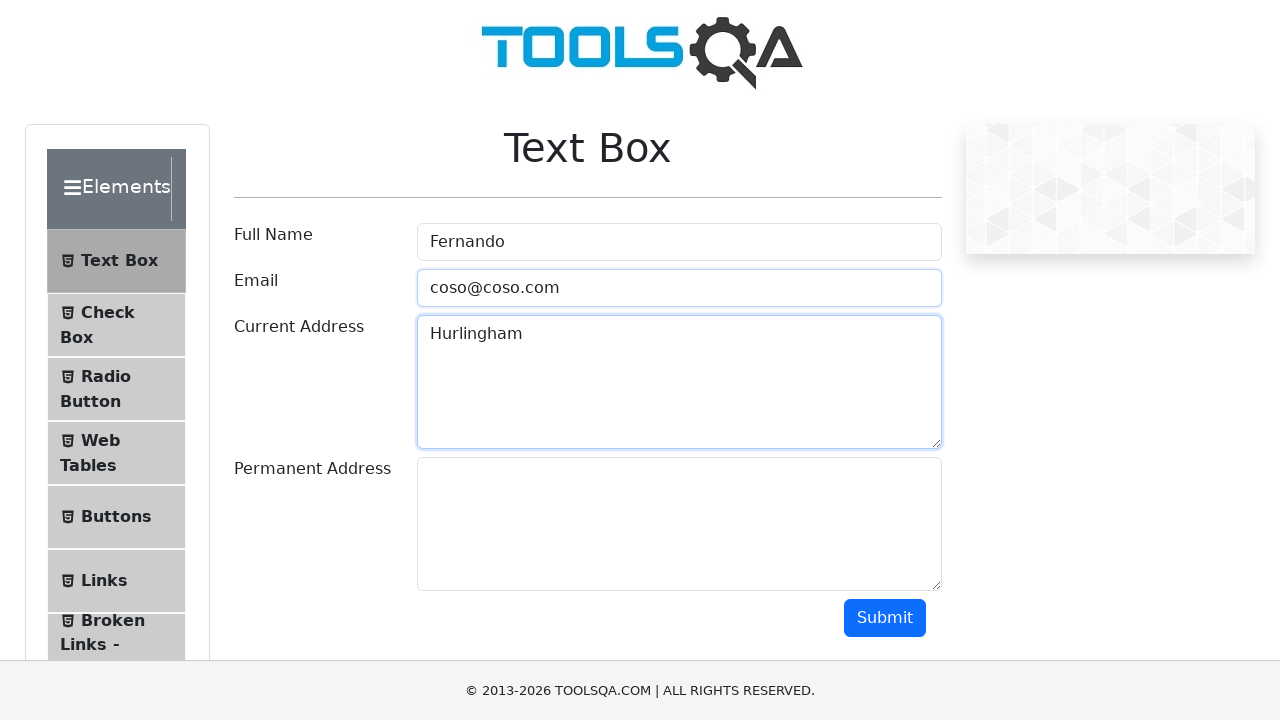

Filled permanent address field with 'Villa Tesei' on #permanentAddress
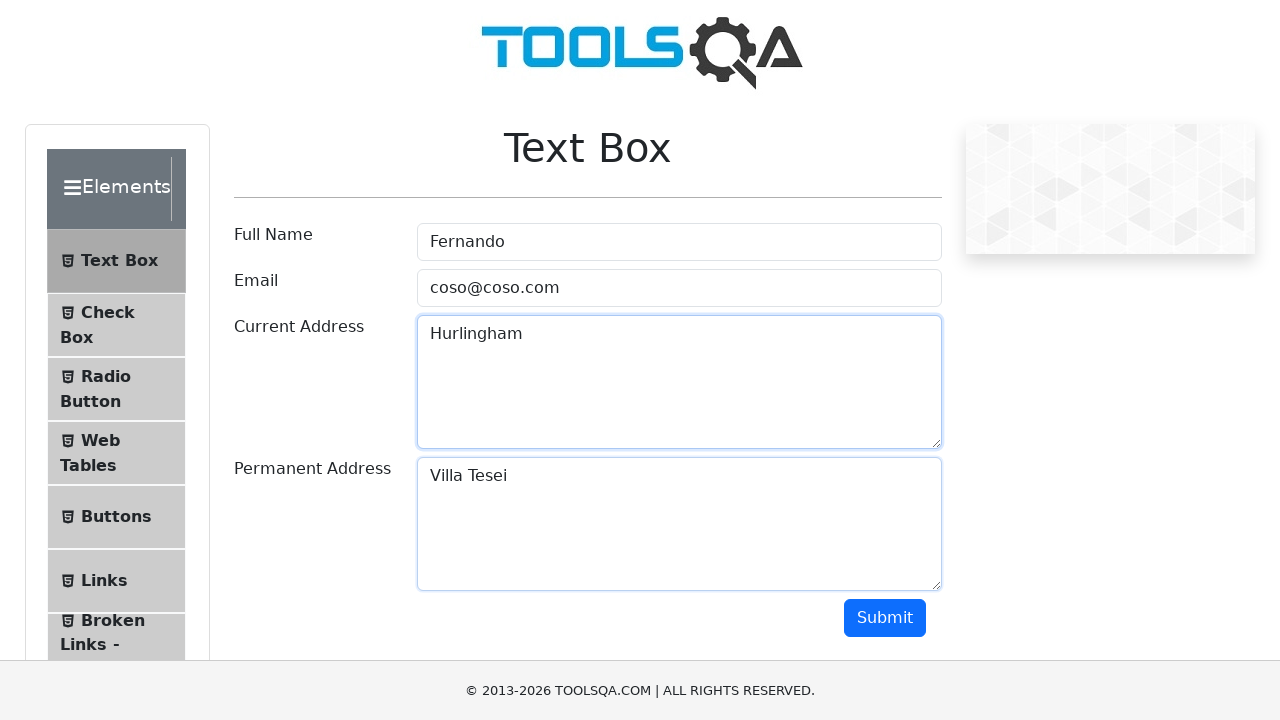

Scrolled down to reveal submit button
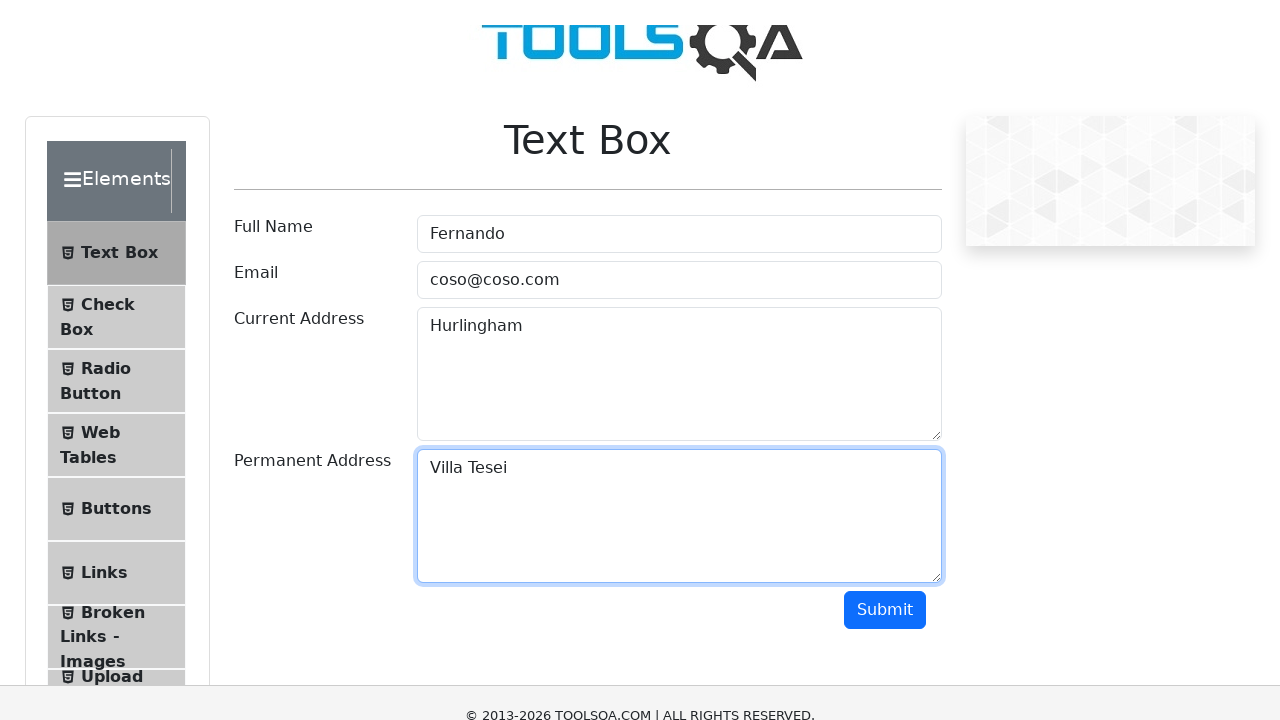

Clicked submit button at (885, 318) on #submit
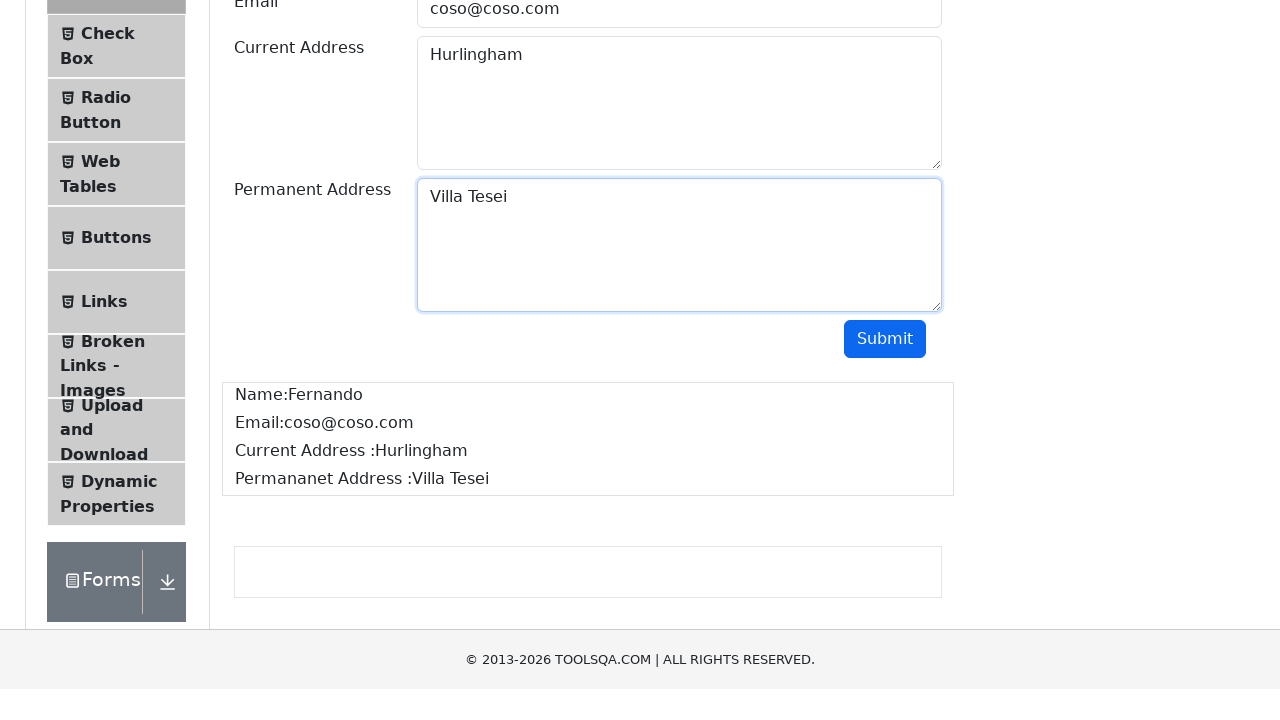

Form output appeared on page
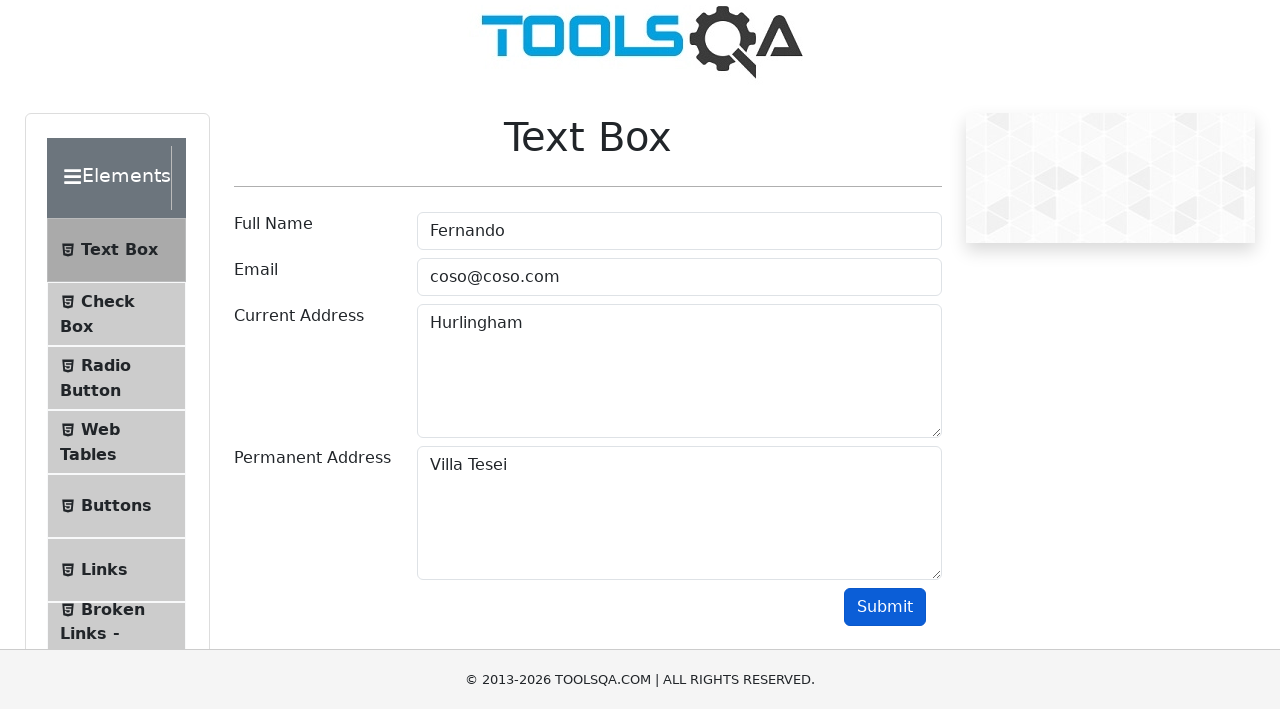

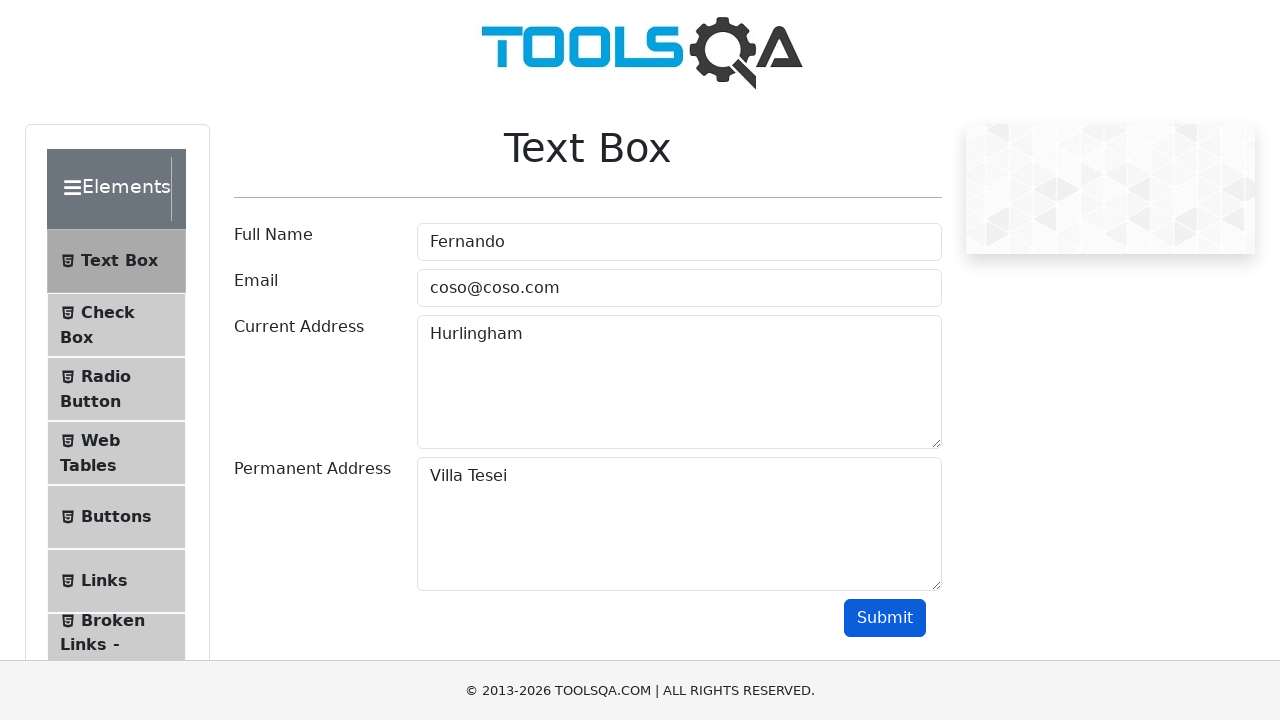